Tests checkbox functionality by selecting and deselecting single and multiple checkboxes on a demo page

Starting URL: https://syntaxprojects.com/basic-checkbox-demo.php

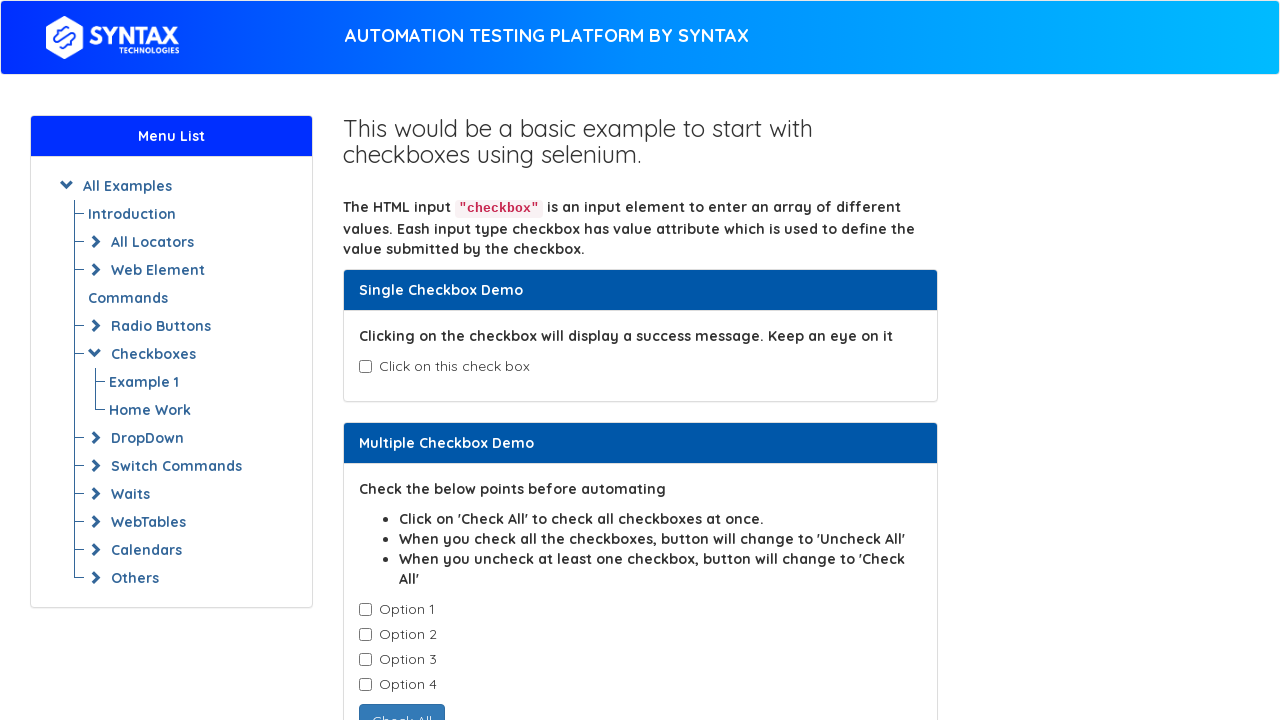

Clicked the age selection checkbox at (365, 367) on input#isAgeSelected
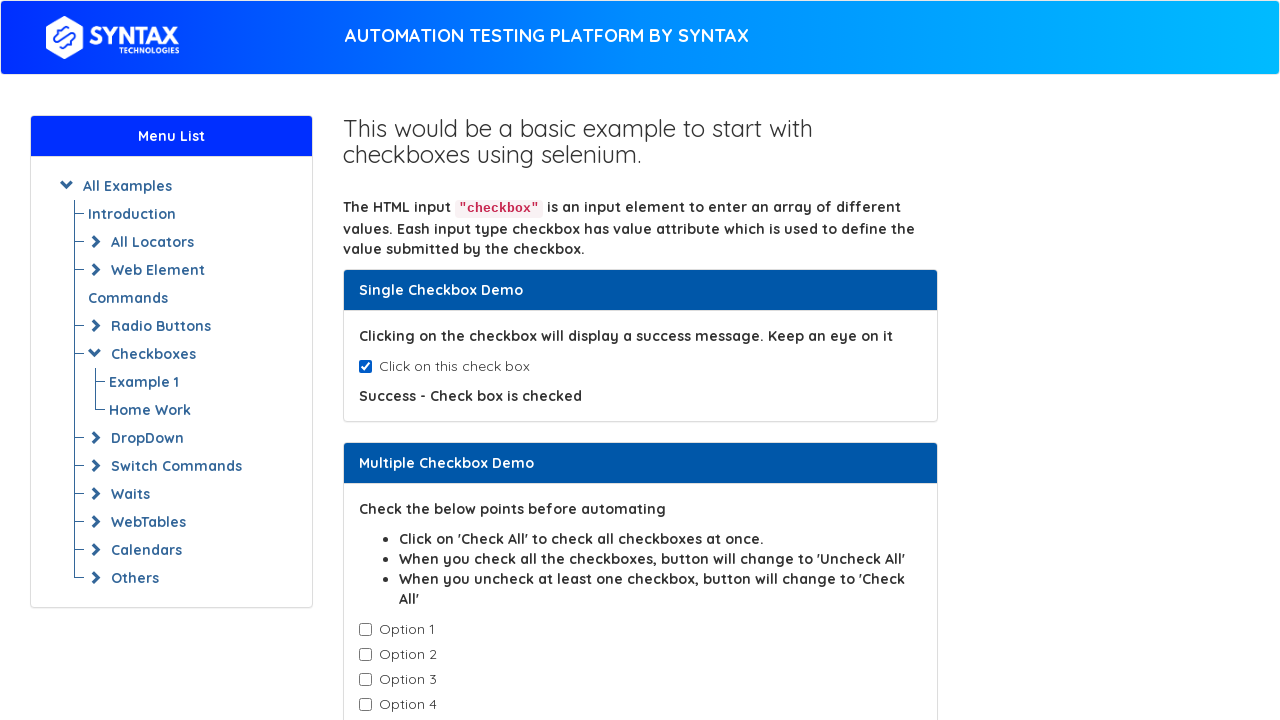

Waited 2 seconds
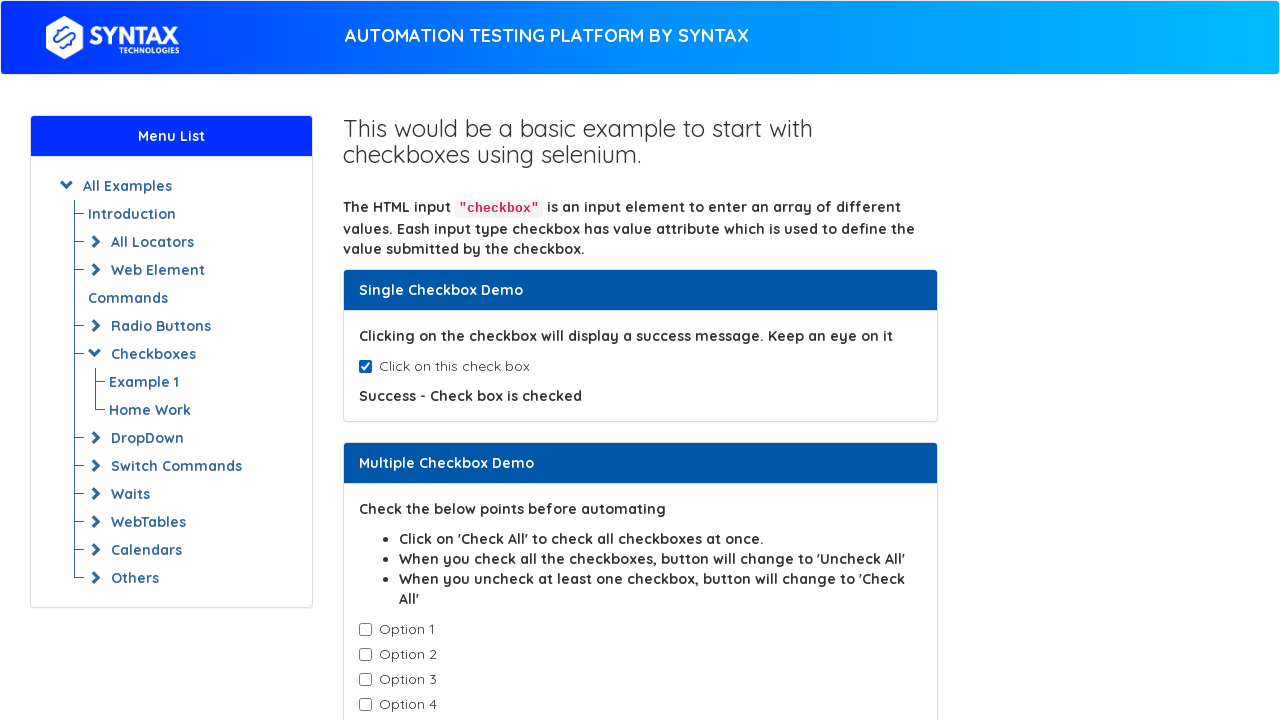

Unchecked the age selection checkbox at (365, 367) on input#isAgeSelected
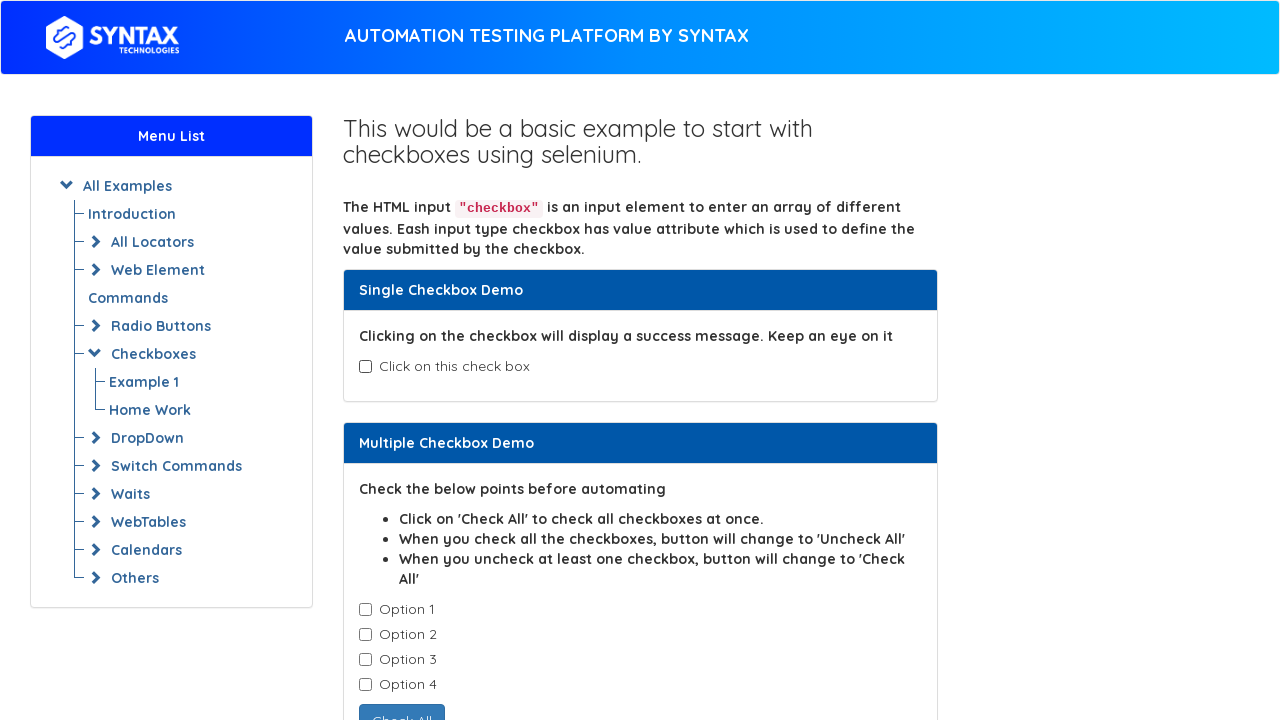

Retrieved all checkboxes with class 'cb1-element'
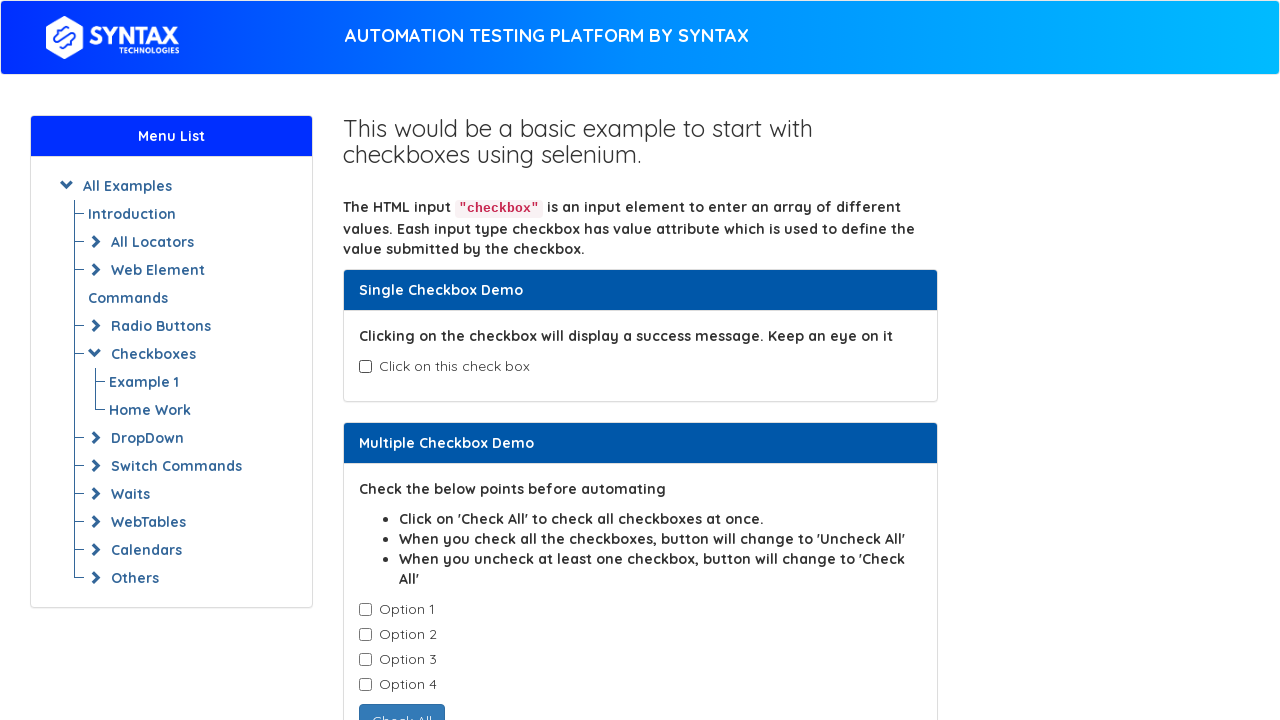

Clicked a checkbox to select it at (365, 610) on input.cb1-element >> nth=0
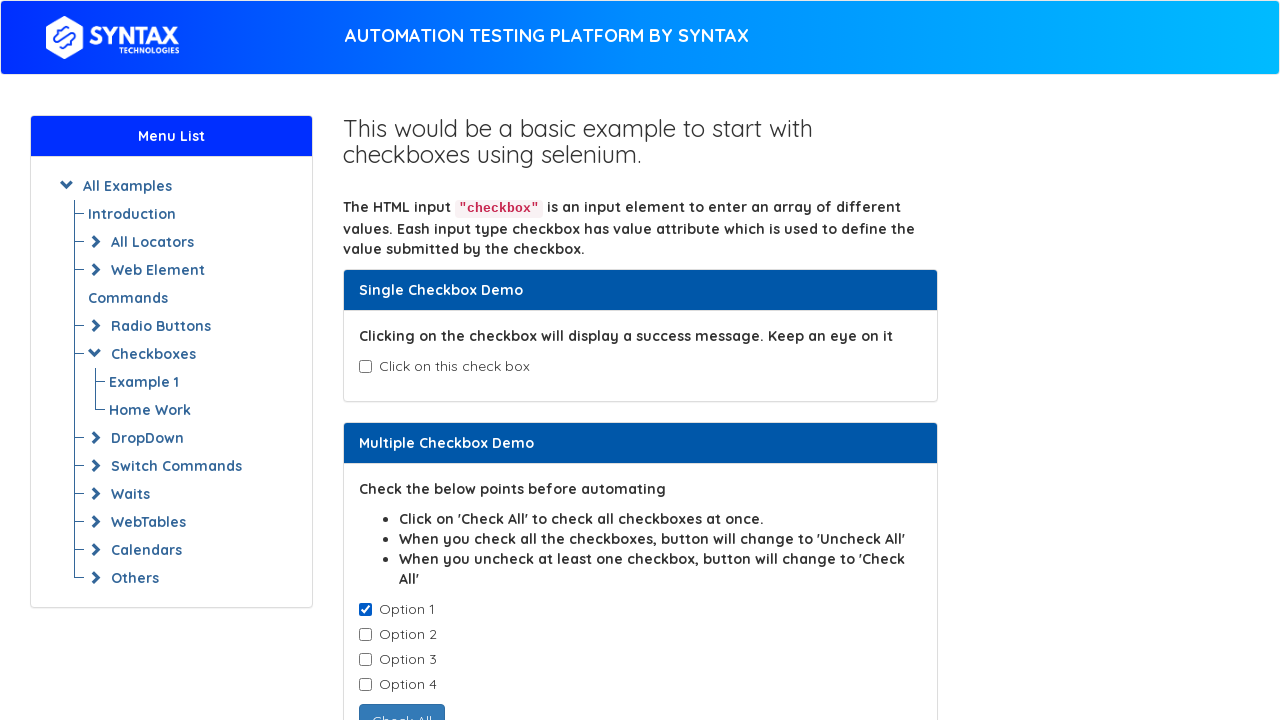

Clicked a checkbox to select it at (365, 635) on input.cb1-element >> nth=1
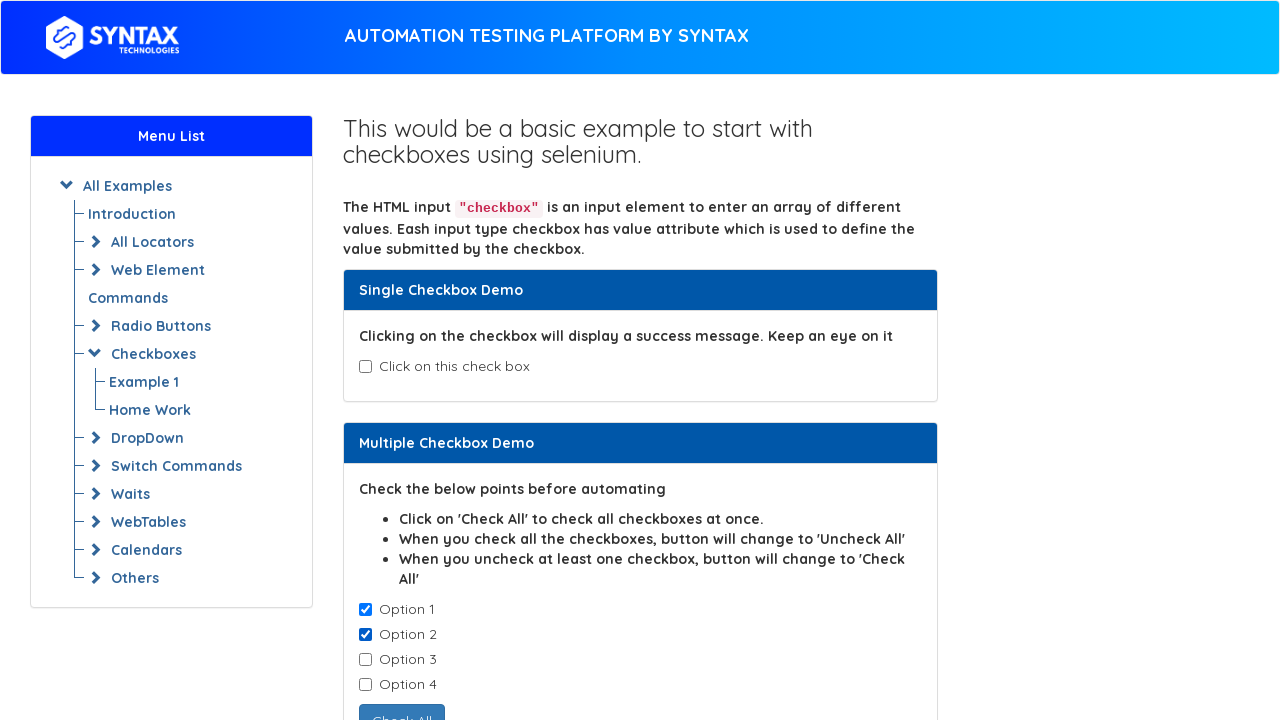

Clicked a checkbox to select it at (365, 660) on input.cb1-element >> nth=2
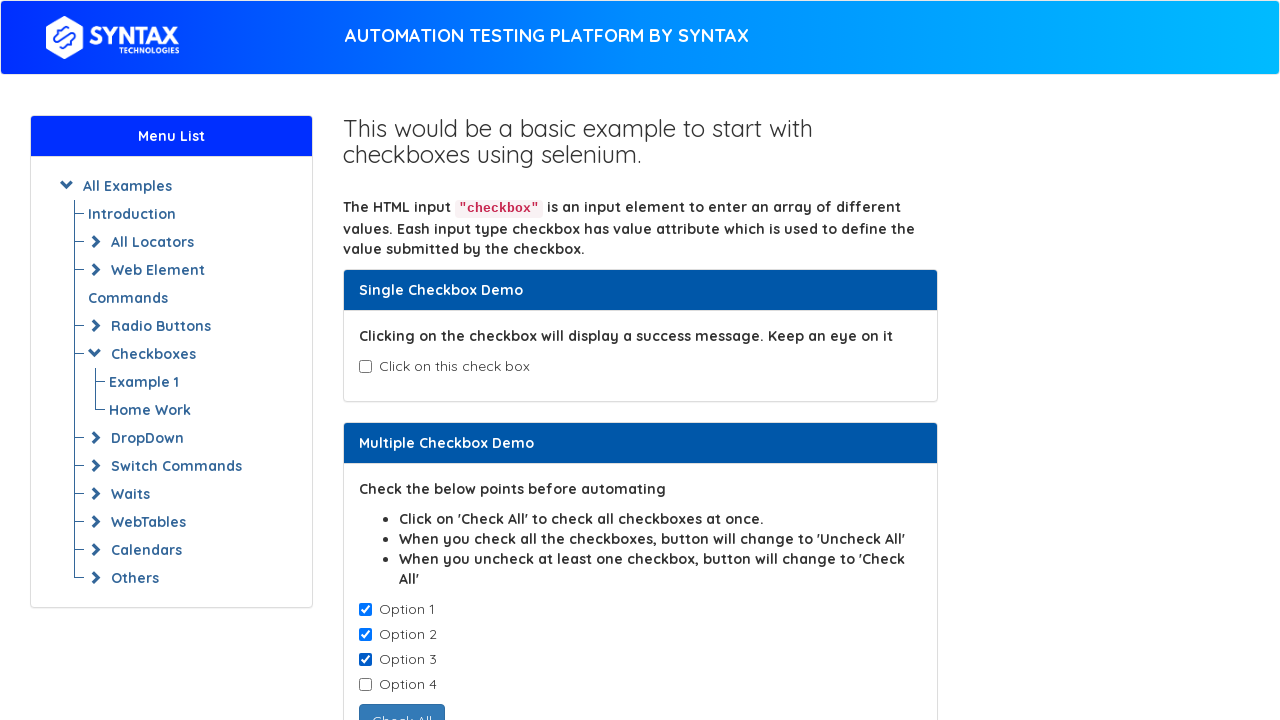

Clicked a checkbox to select it at (365, 685) on input.cb1-element >> nth=3
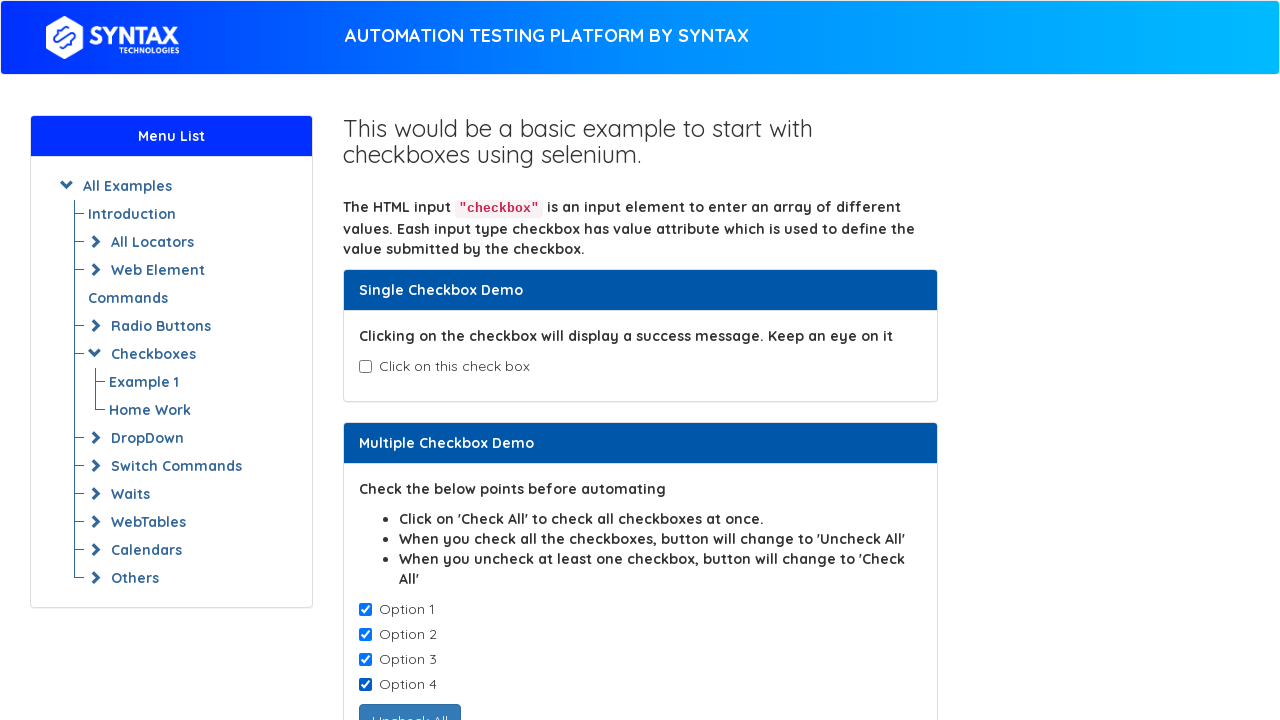

Waited 2 seconds
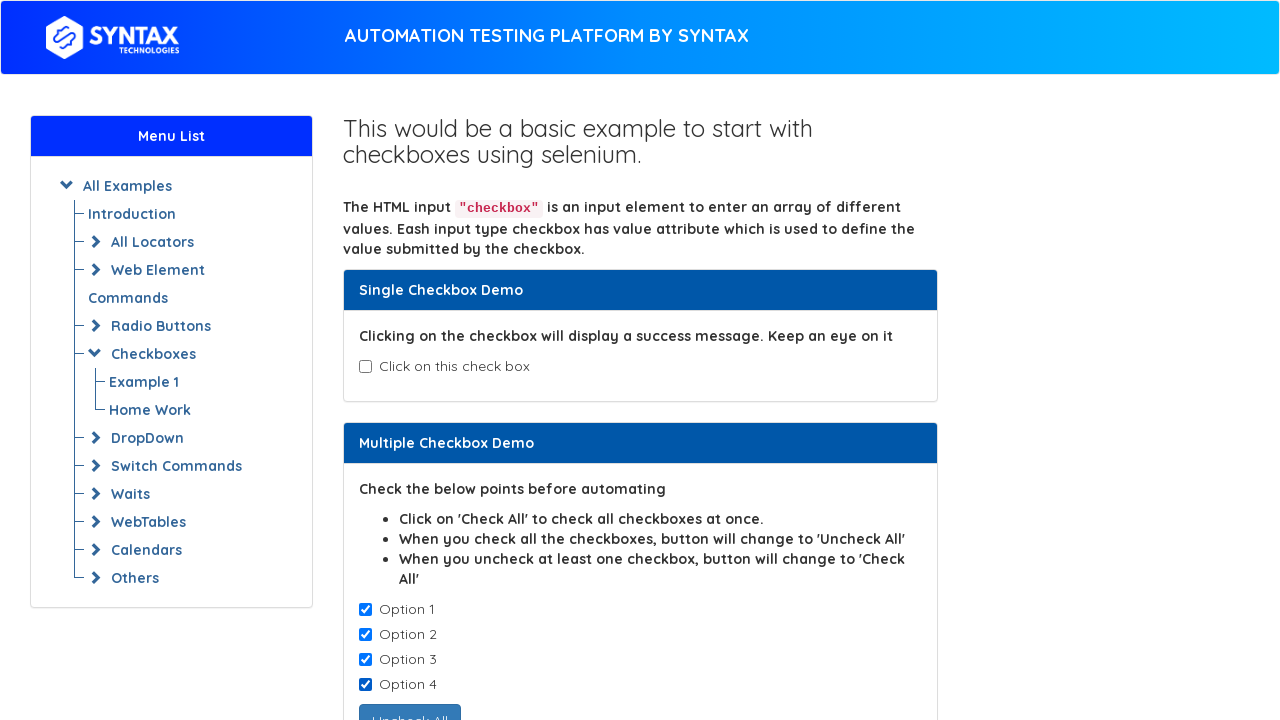

Clicked a checkbox to deselect it at (365, 610) on input.cb1-element >> nth=0
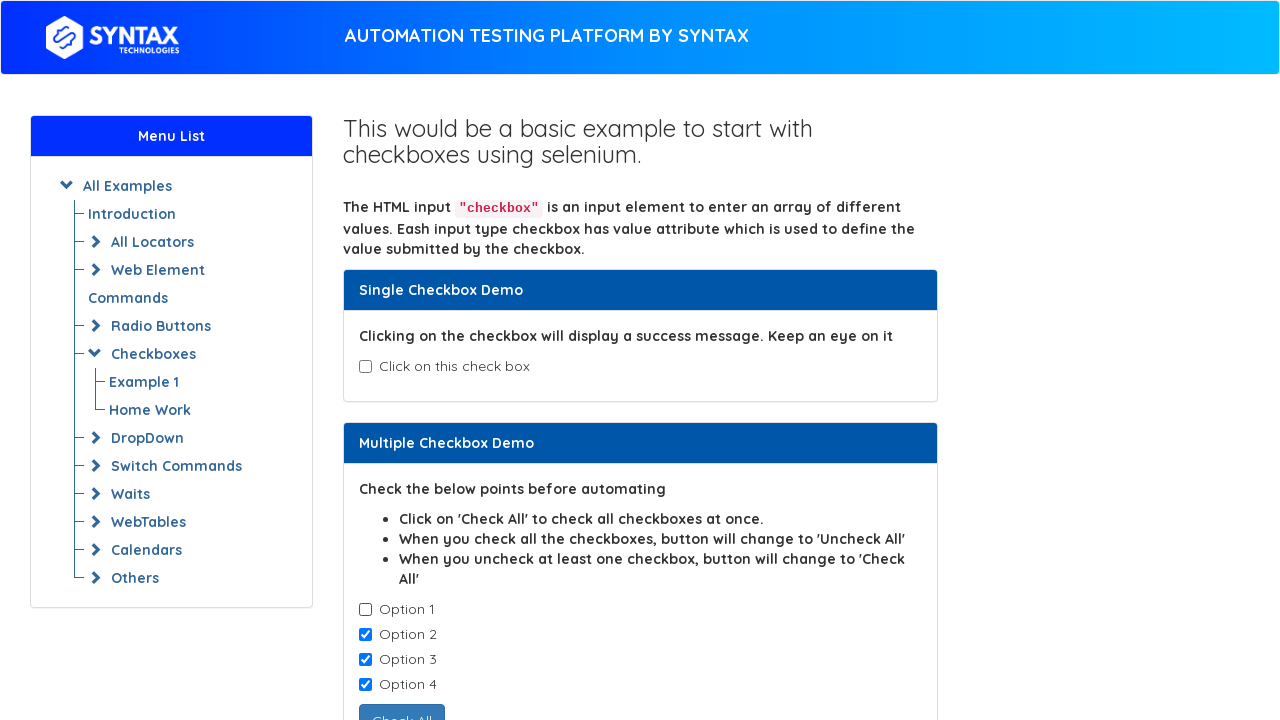

Clicked a checkbox to deselect it at (365, 635) on input.cb1-element >> nth=1
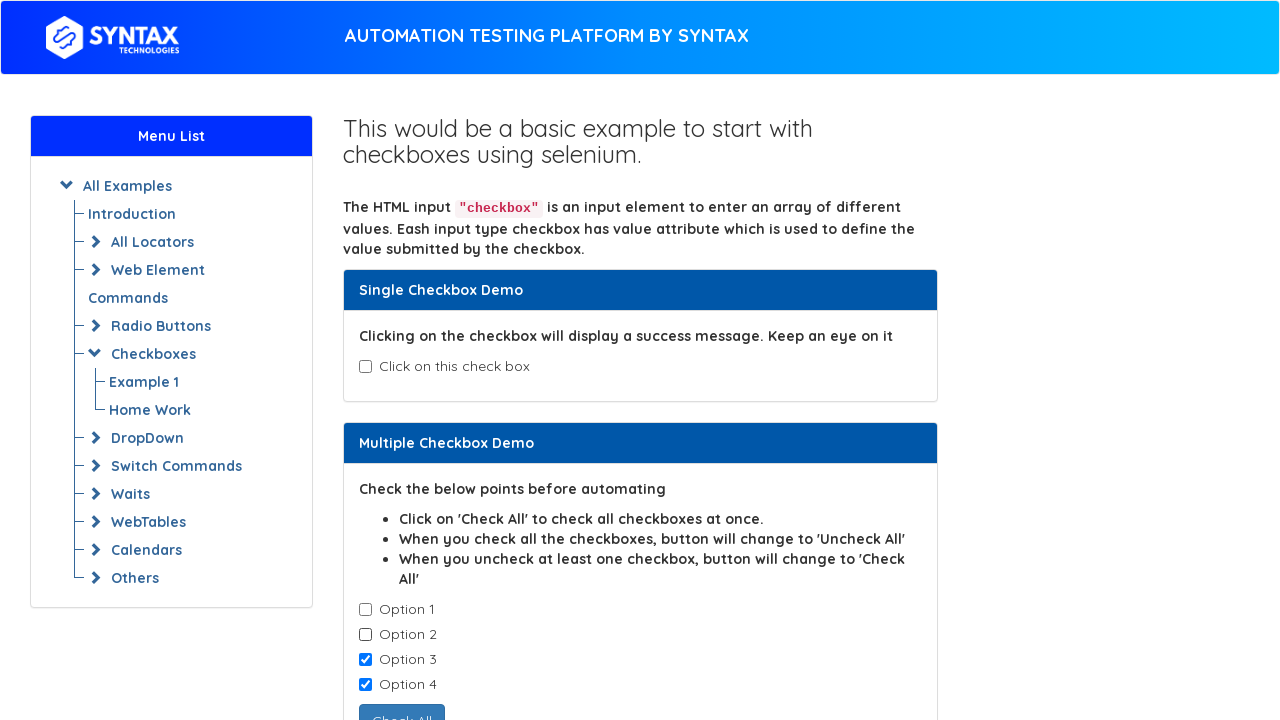

Clicked a checkbox to deselect it at (365, 660) on input.cb1-element >> nth=2
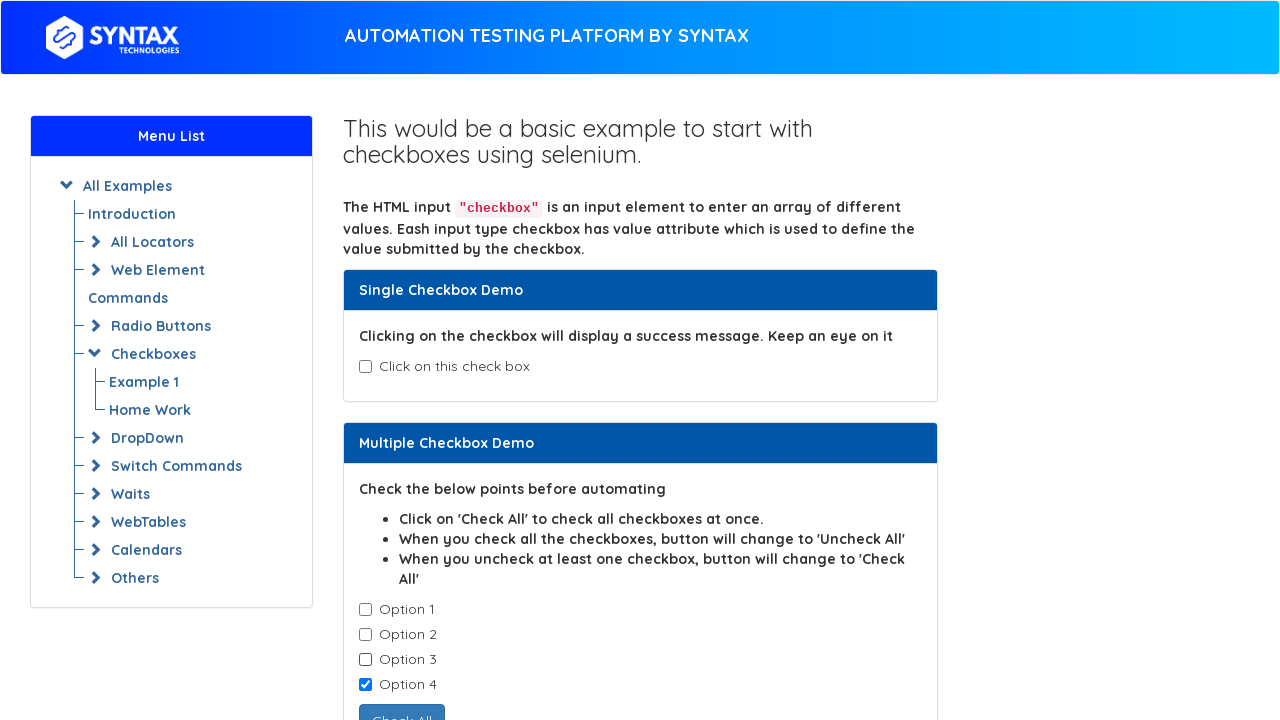

Clicked a checkbox to deselect it at (365, 685) on input.cb1-element >> nth=3
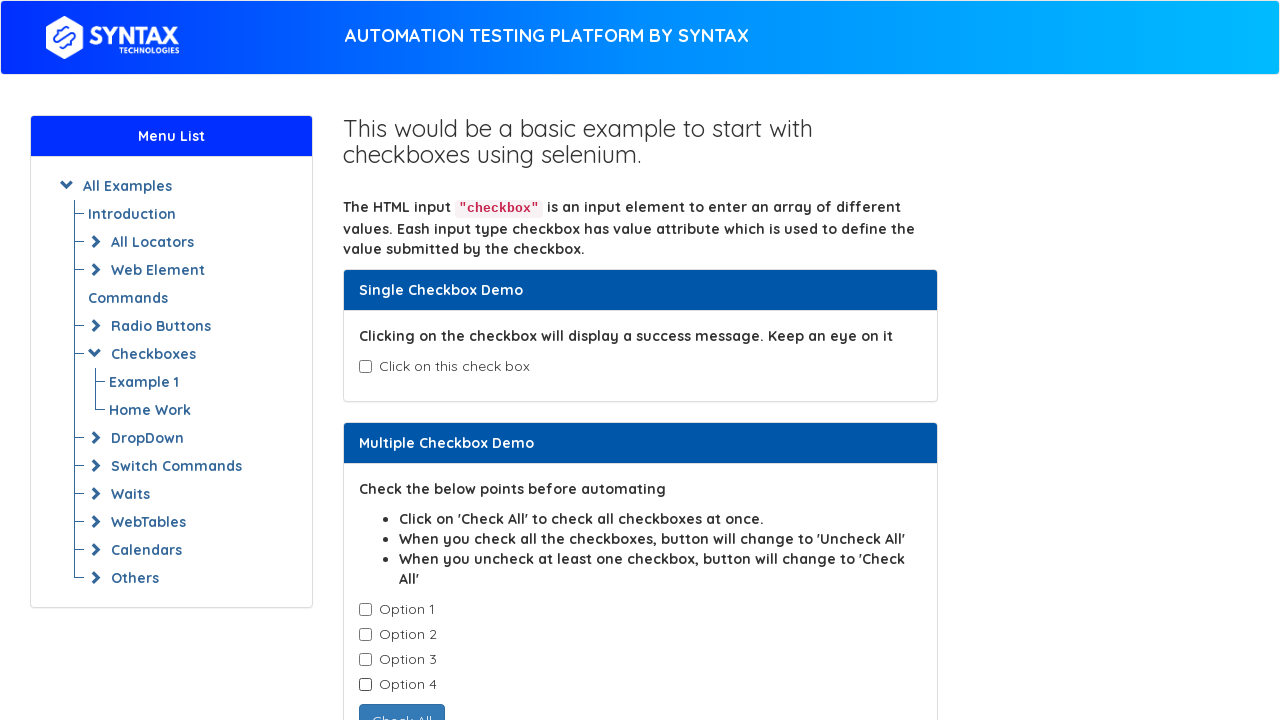

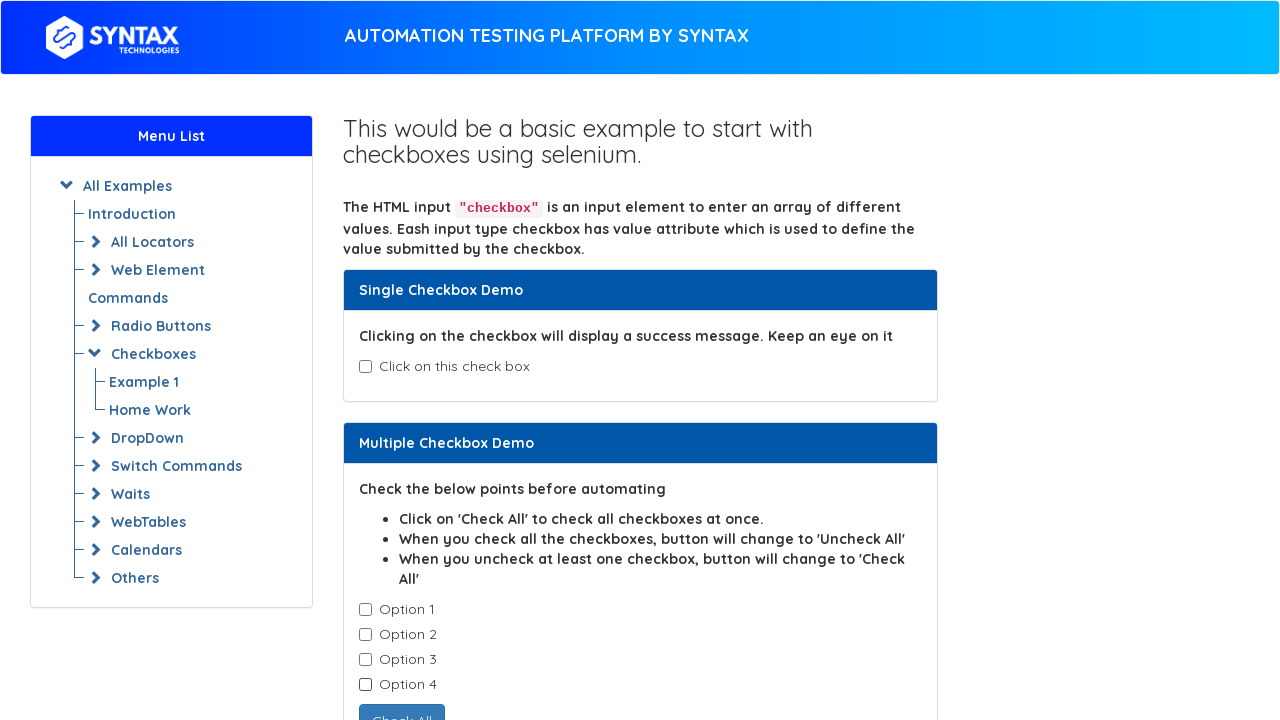